Tests a simple alert by clicking the alert button and verifying the alert message

Starting URL: https://demoqa.com

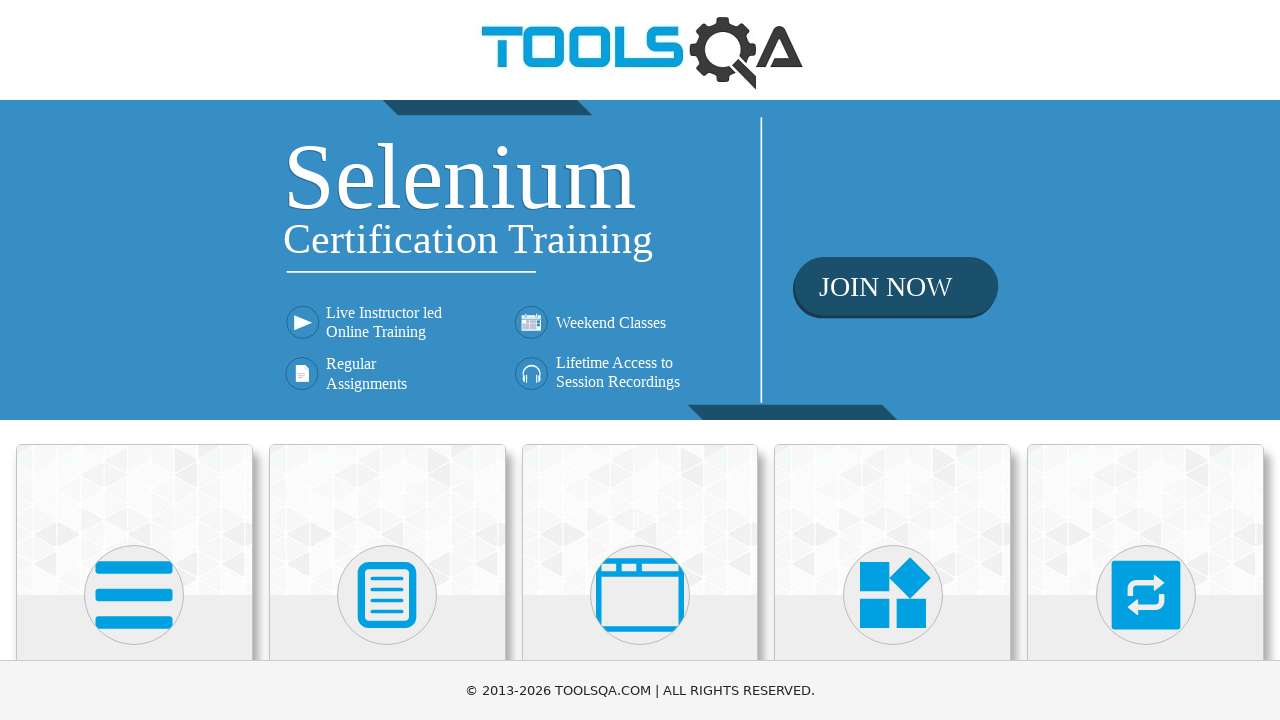

Clicked on 'Alerts, Frame & Windows' section at (640, 360) on xpath=//h5[text()='Alerts, Frame & Windows']
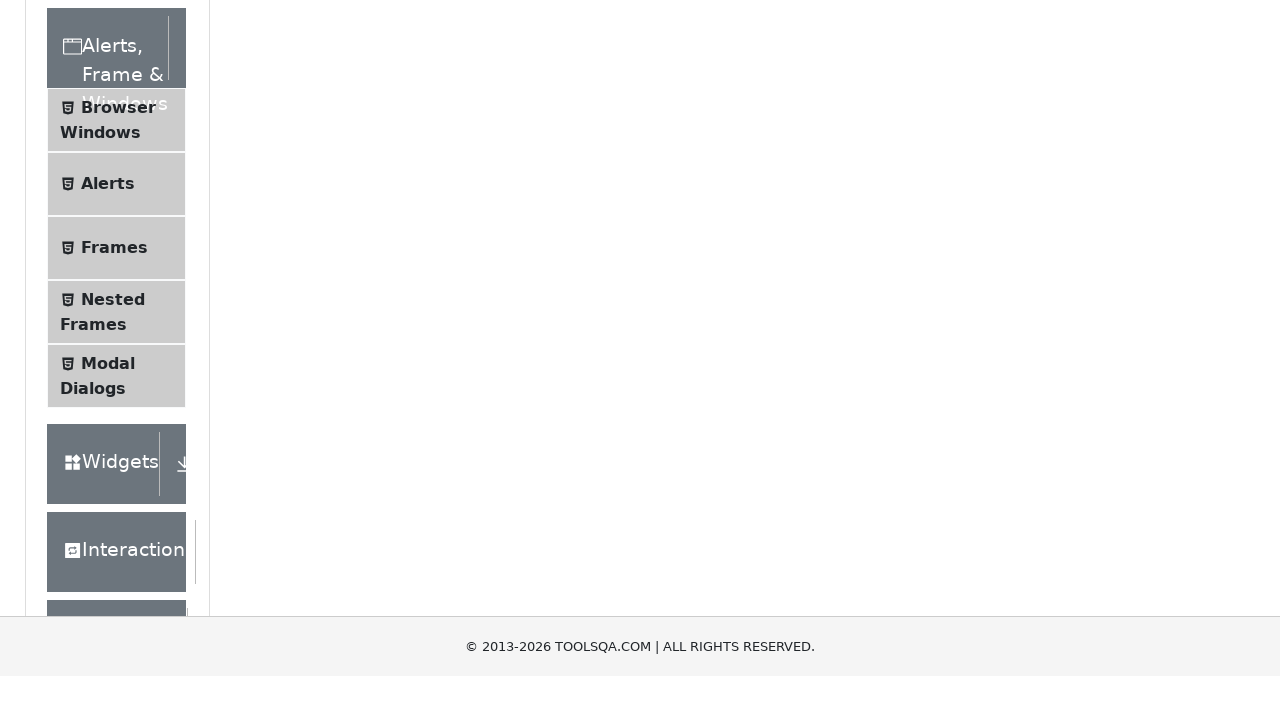

Clicked on 'Alerts' menu item at (108, 501) on xpath=//span[text()='Alerts']
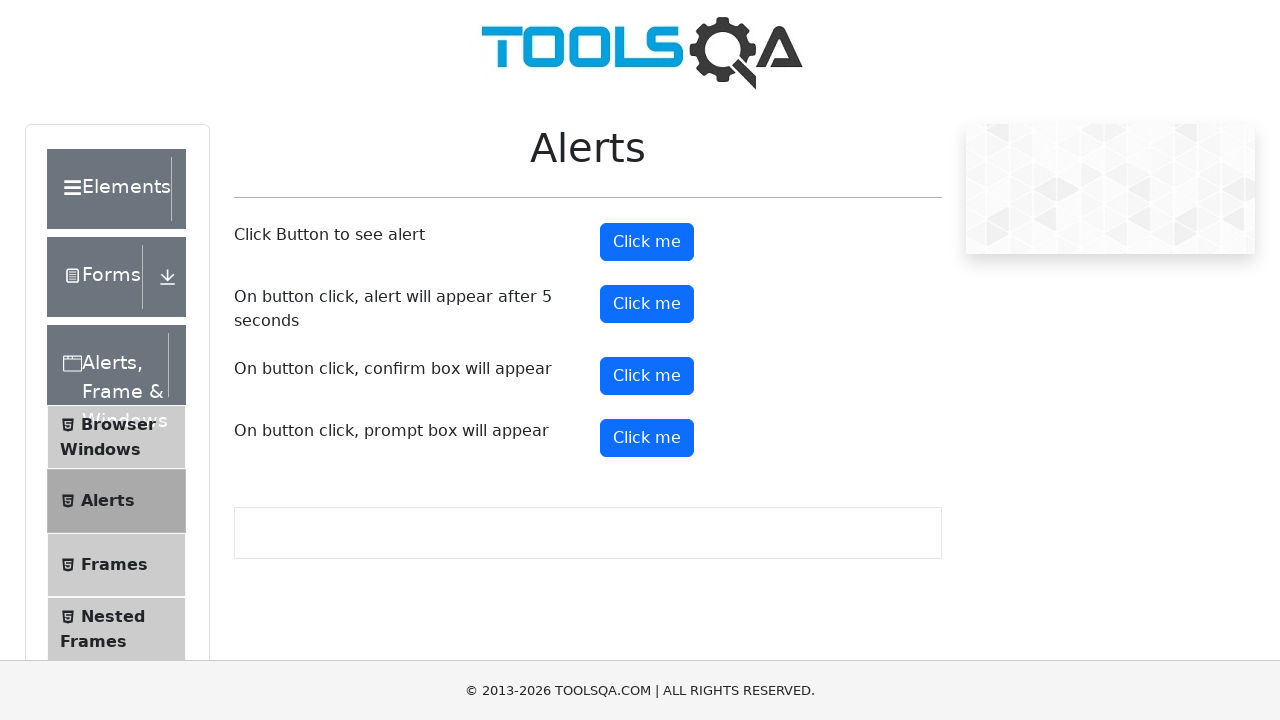

Clicked the alert button to trigger alert at (647, 242) on #alertButton
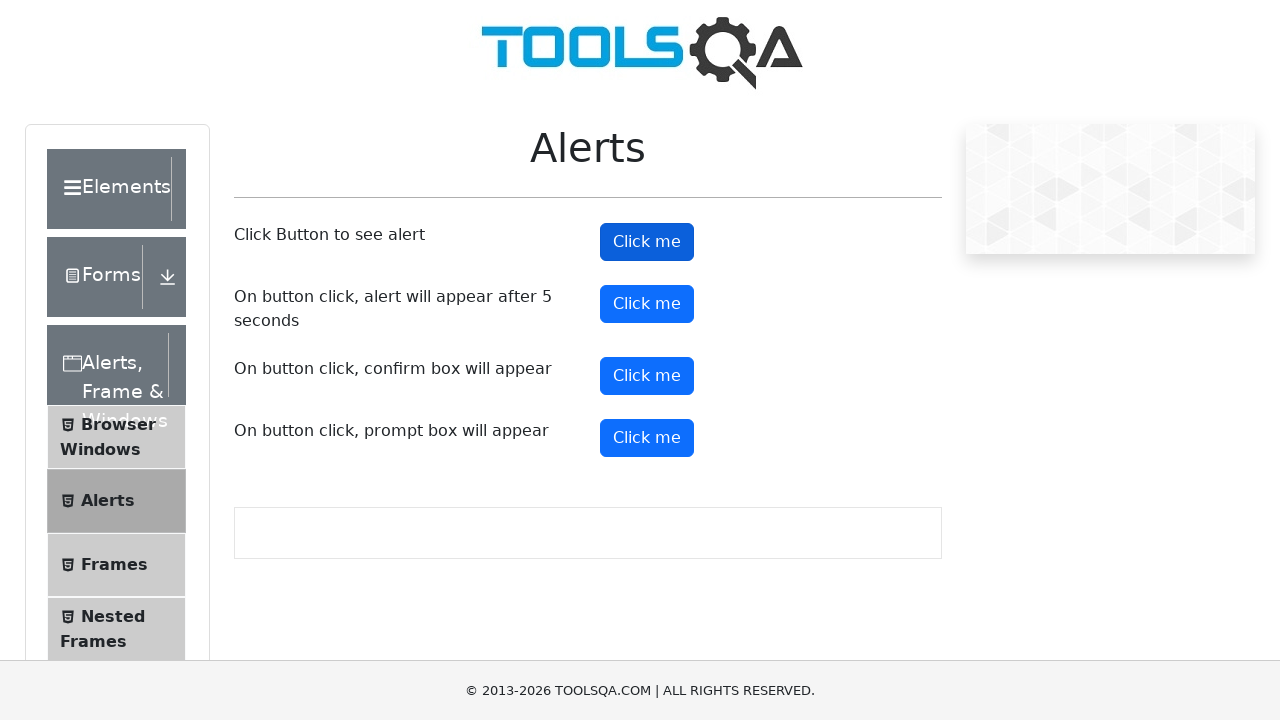

Set up dialog handler to accept alert
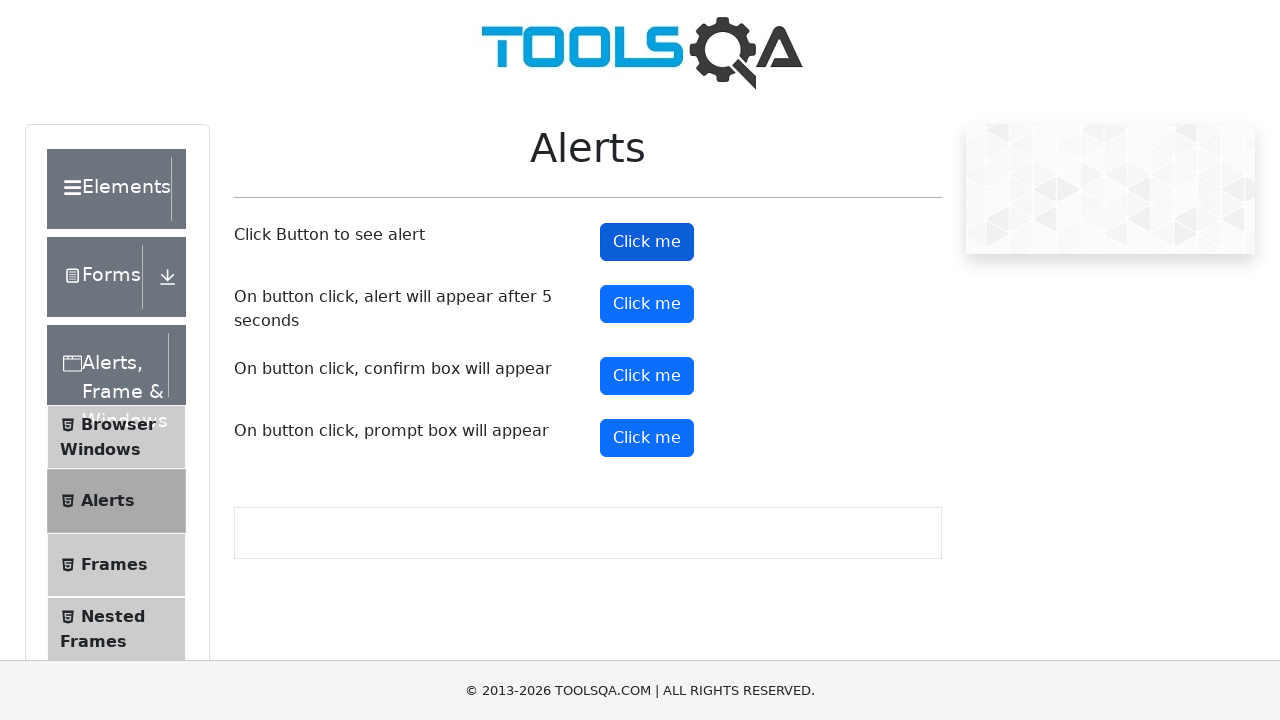

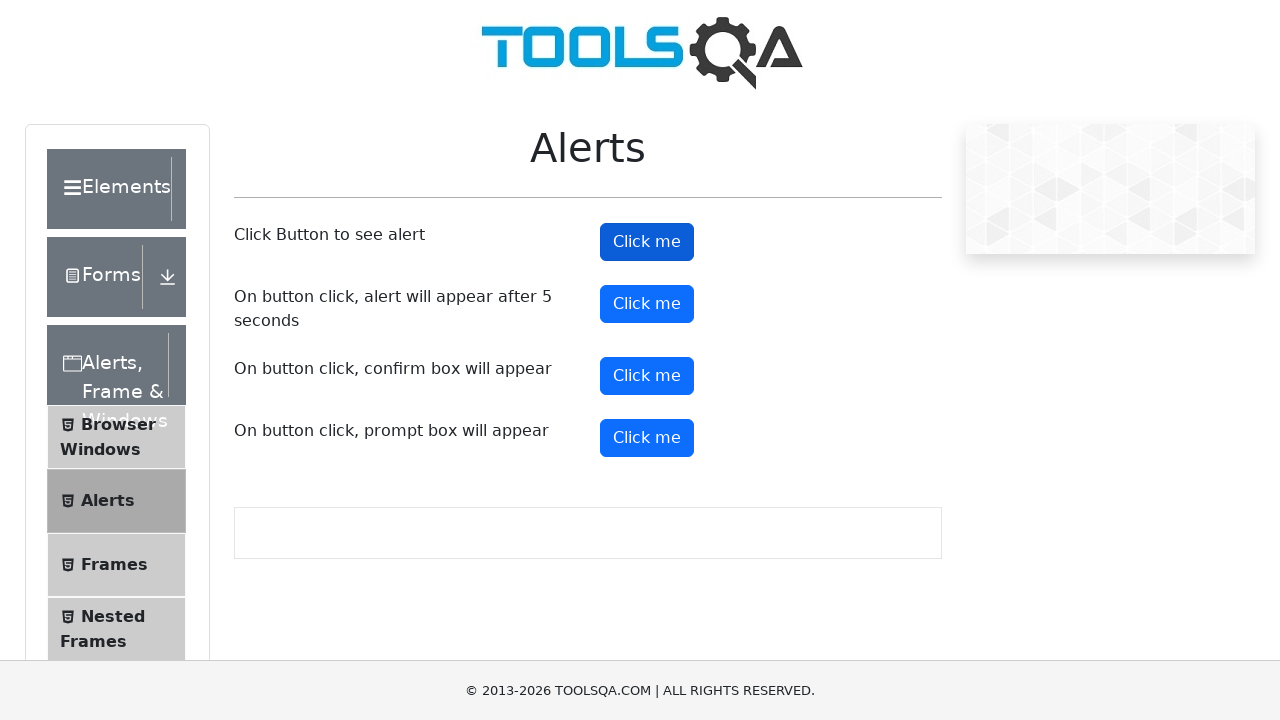